Tests calendar date picker functionality by opening the datepicker and selecting a specific date from the calendar widget

Starting URL: http://seleniumpractise.blogspot.com/2016/08/how-to-handle-calendar-in-selenium.html

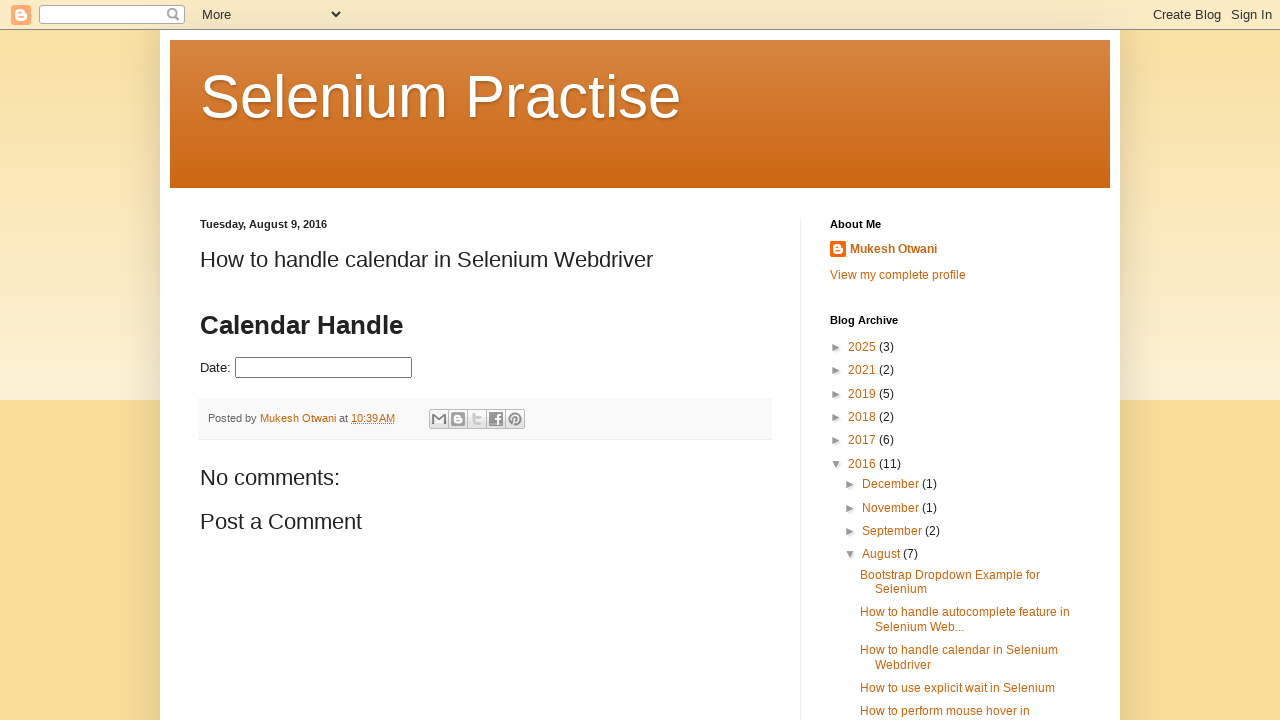

Navigated to calendar date picker test page
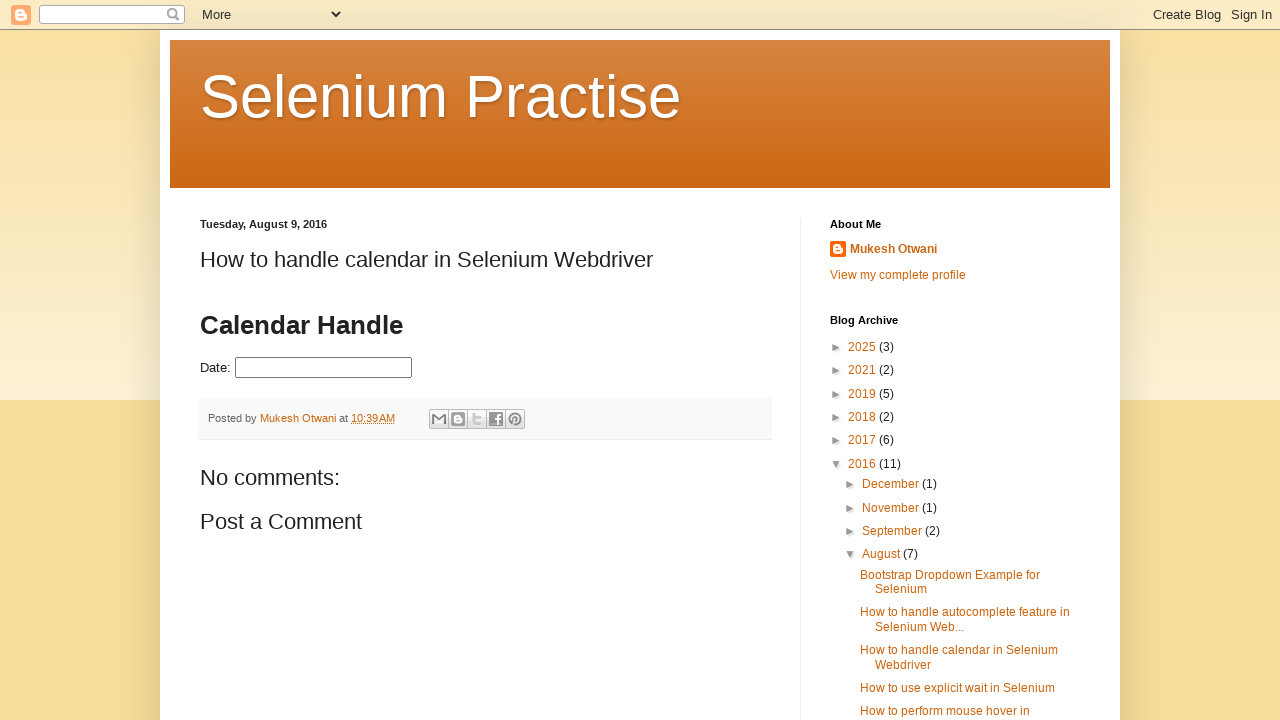

Clicked on datepicker to open calendar widget at (324, 368) on #datepicker
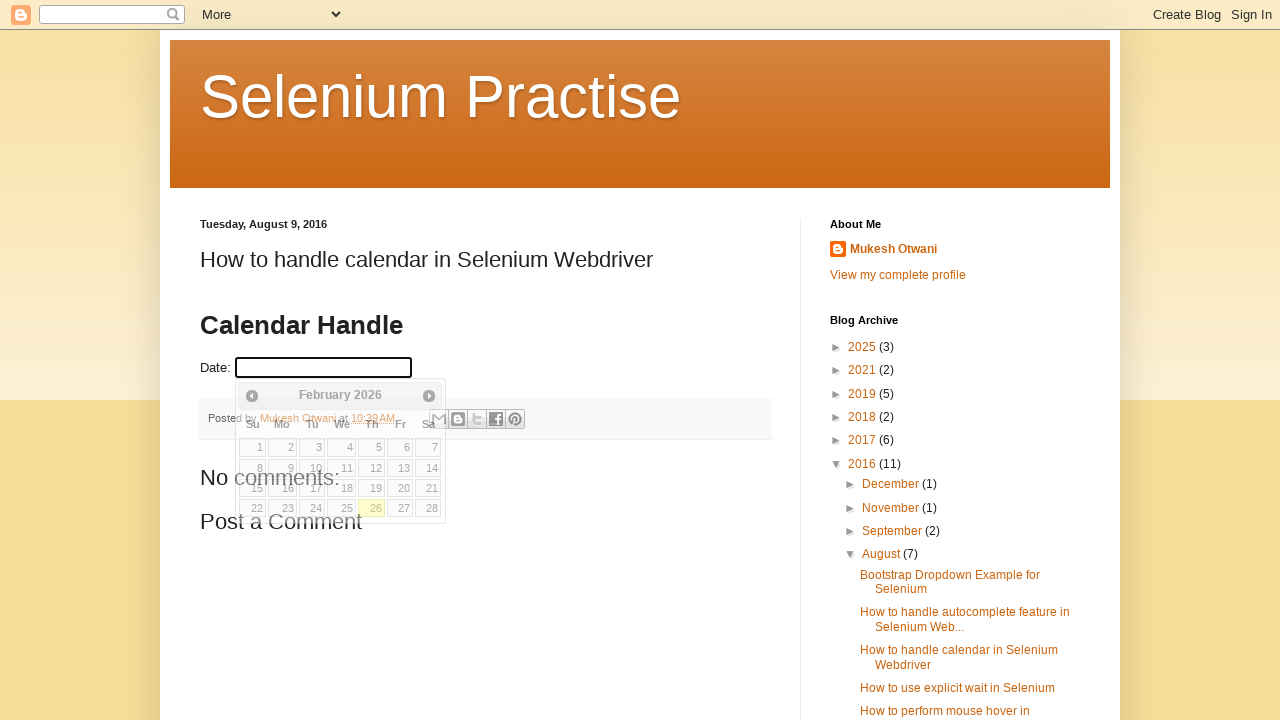

Calendar widget loaded and became visible
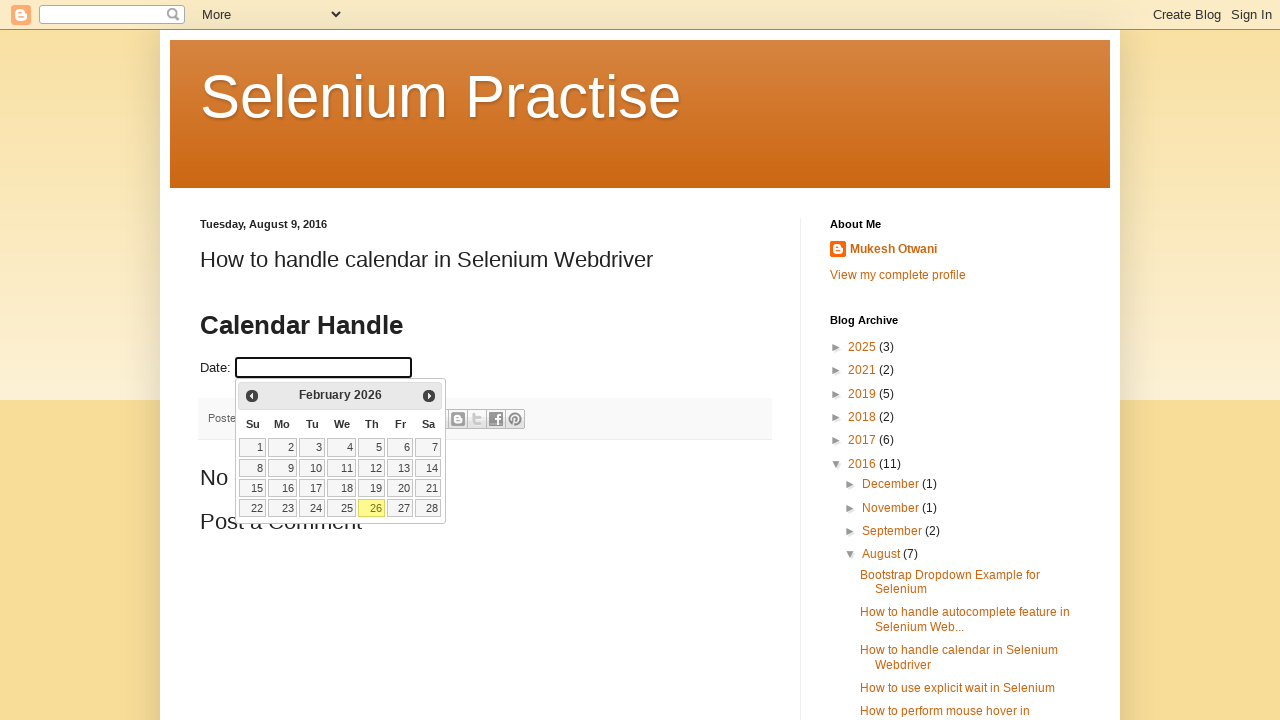

Retrieved all date elements from calendar
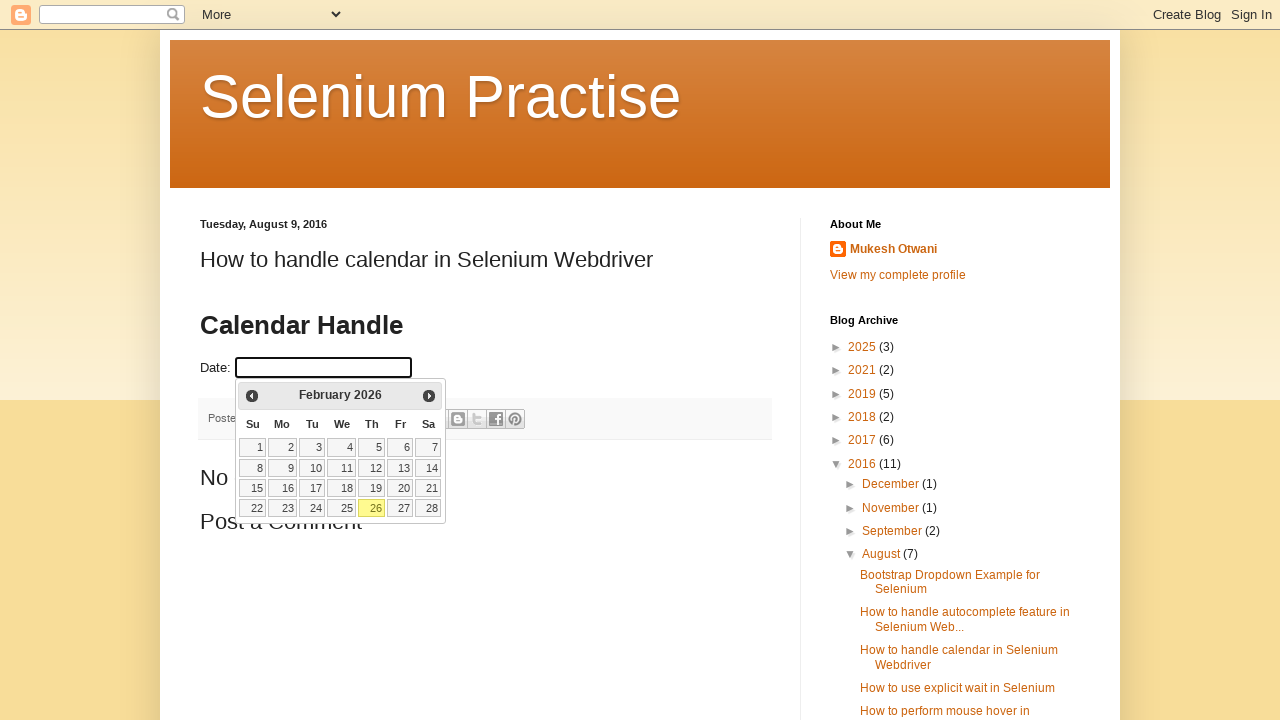

Selected date 24 from calendar at (312, 508) on table.ui-datepicker-calendar a >> nth=23
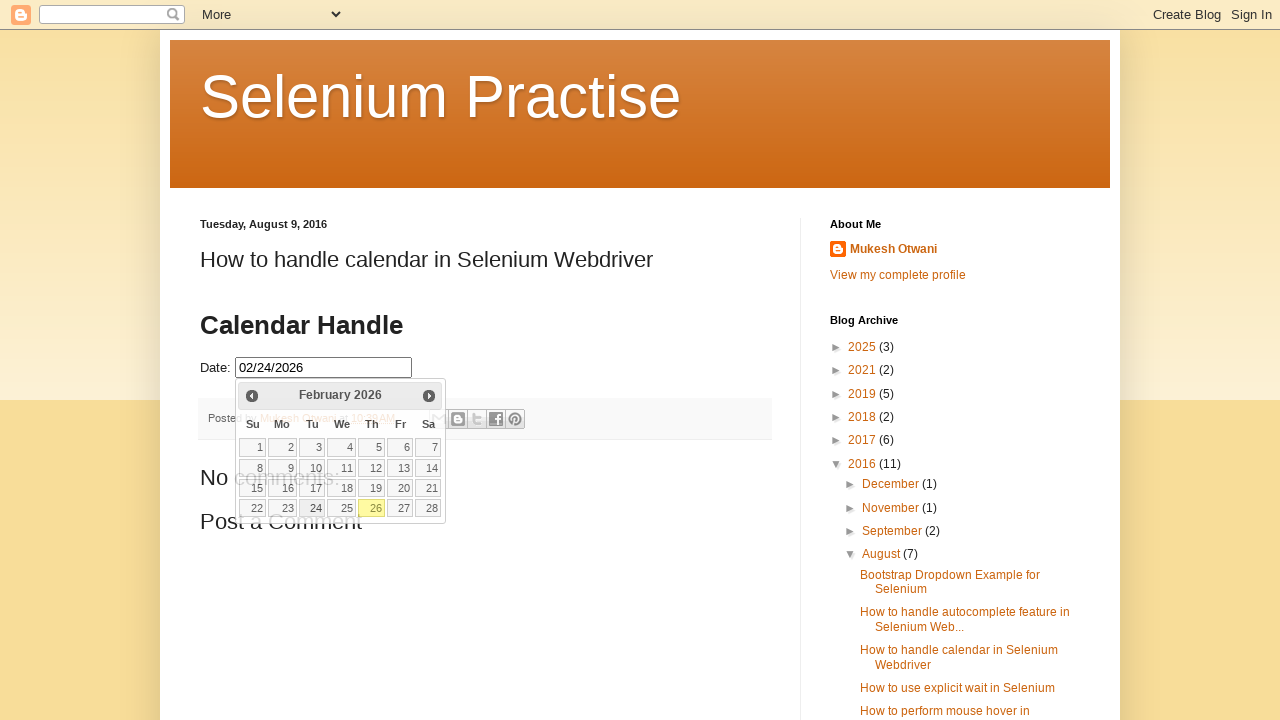

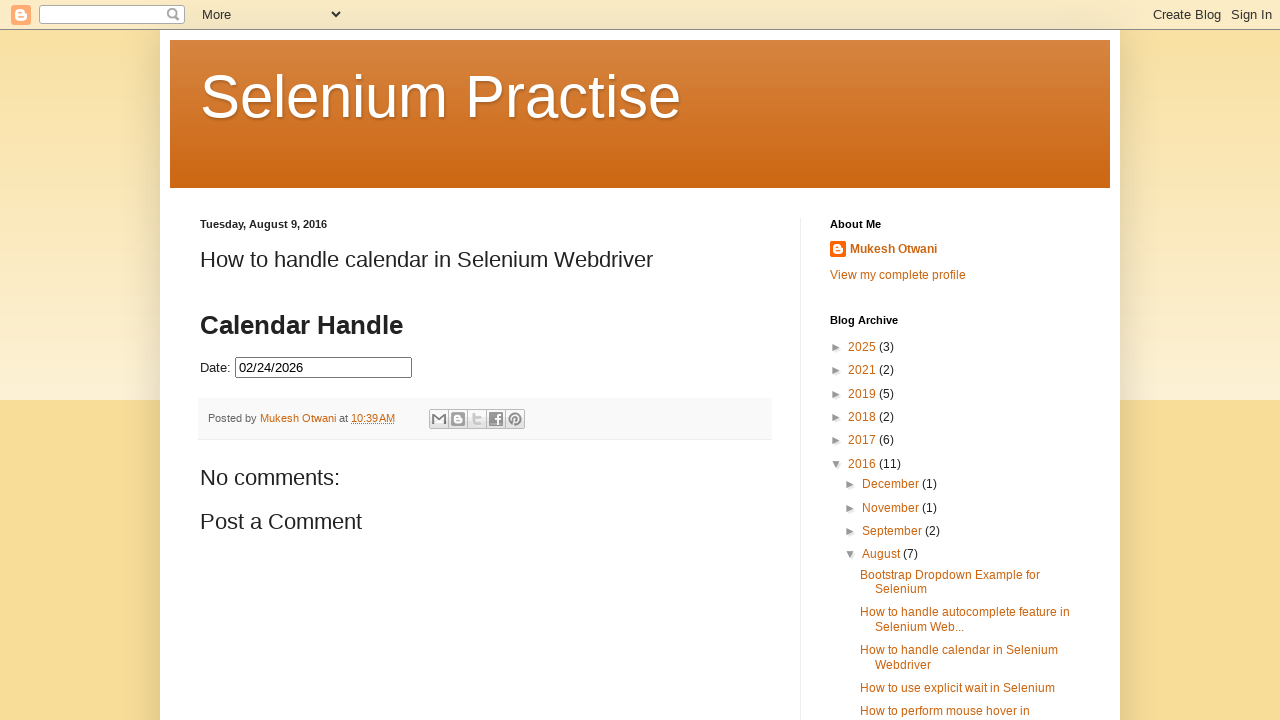